Tests A/B test opt-out functionality by adding an opt-out cookie before visiting the split test page, then navigating to the page and verifying it shows "No A/B Test" heading.

Starting URL: http://the-internet.herokuapp.com

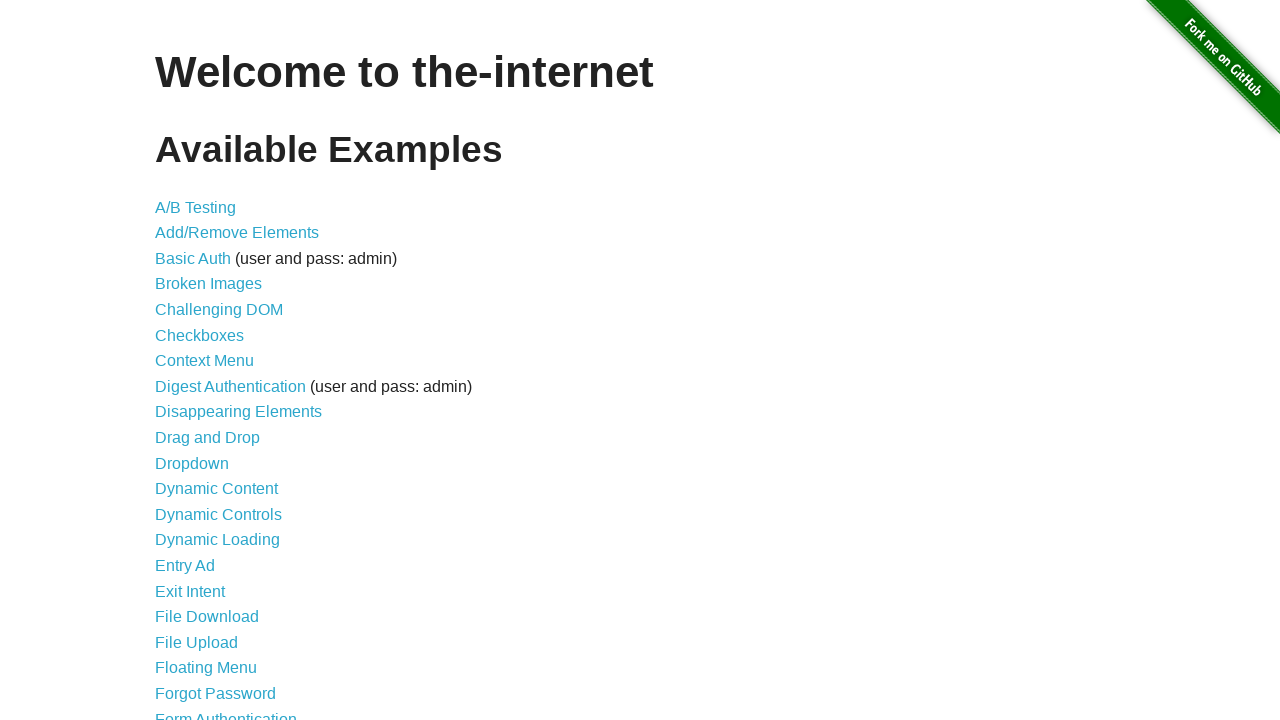

Added optimizelyOptOut cookie with value 'true' to context
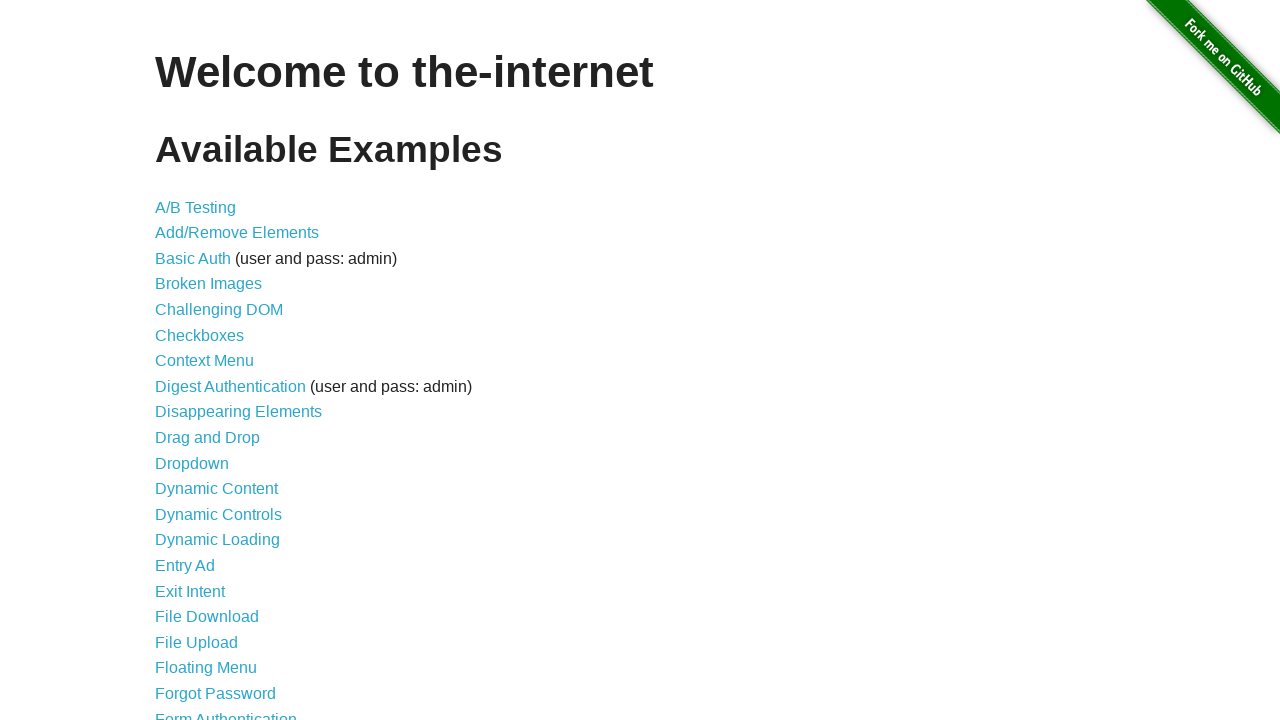

Navigated to A/B test page at http://the-internet.herokuapp.com/abtest
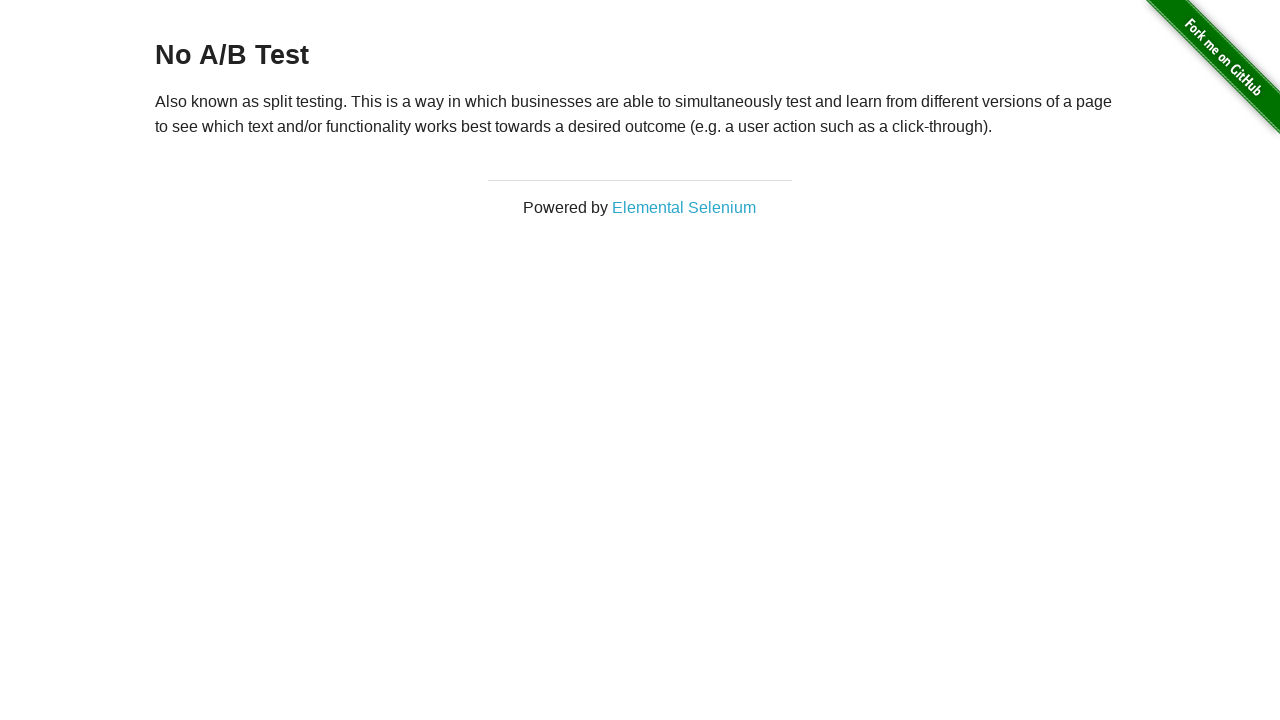

Retrieved heading text from h3 element
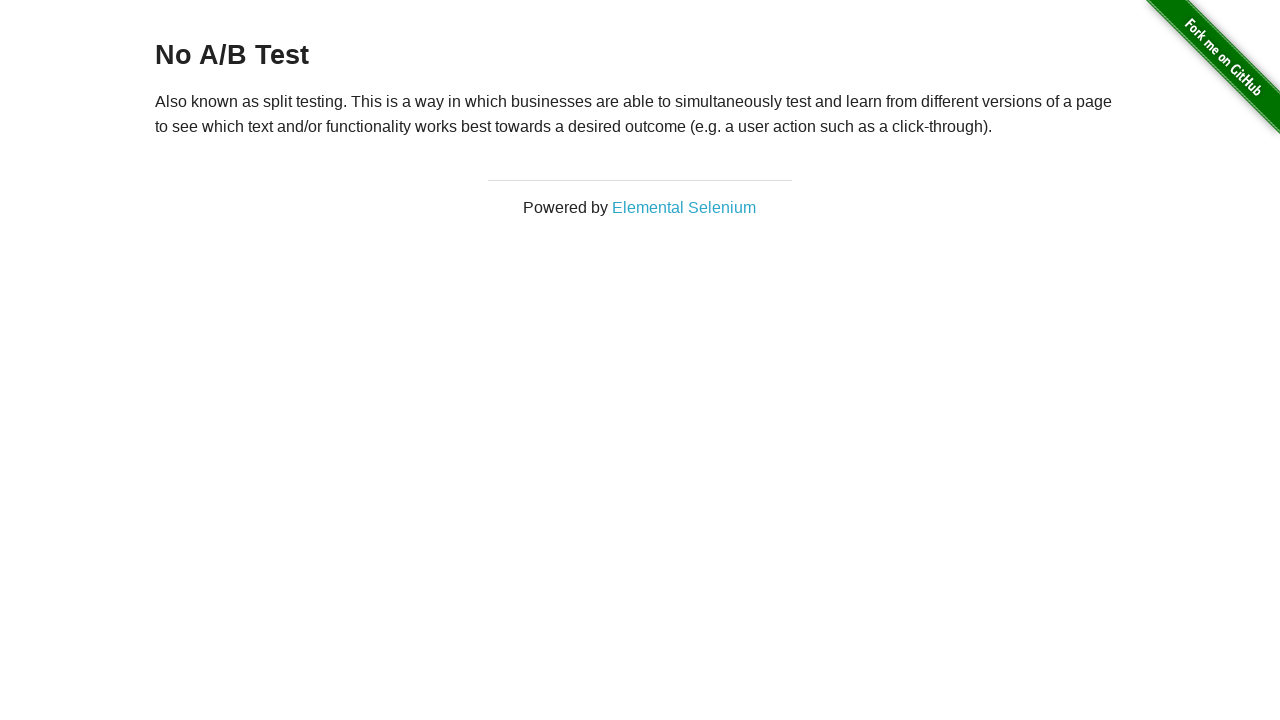

Verified heading text equals 'No A/B Test' - A/B test opt-out successful
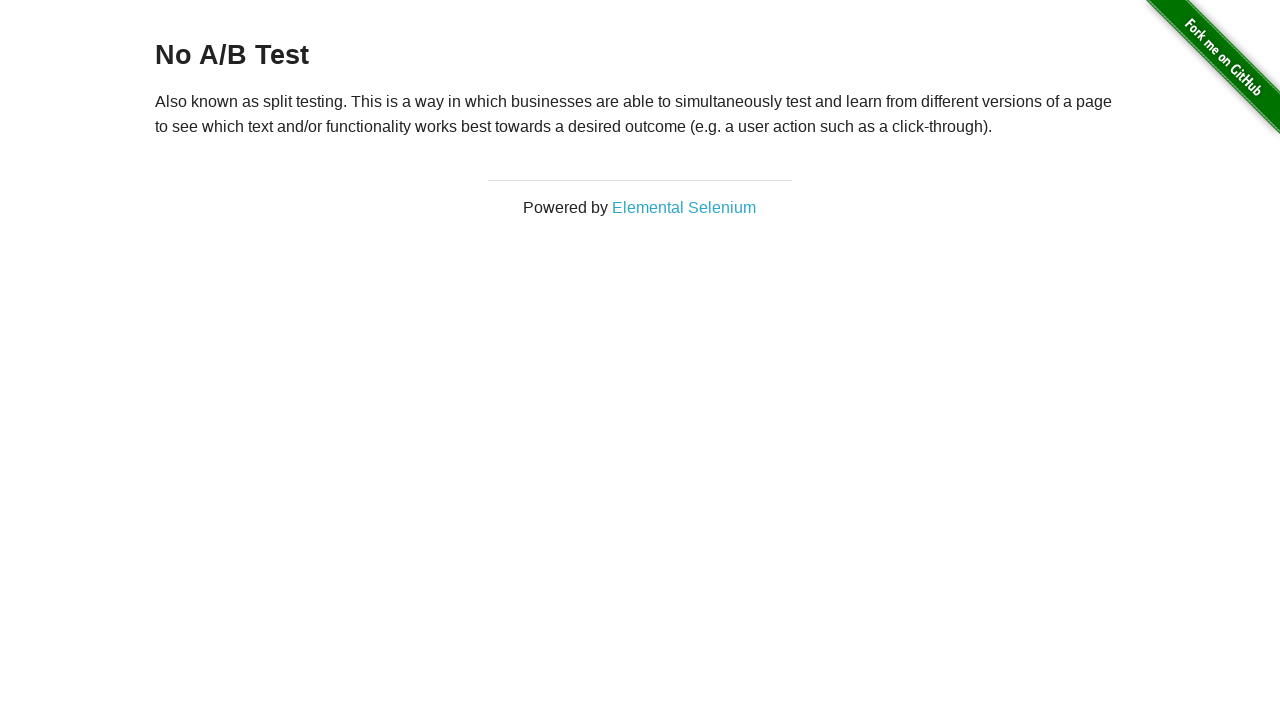

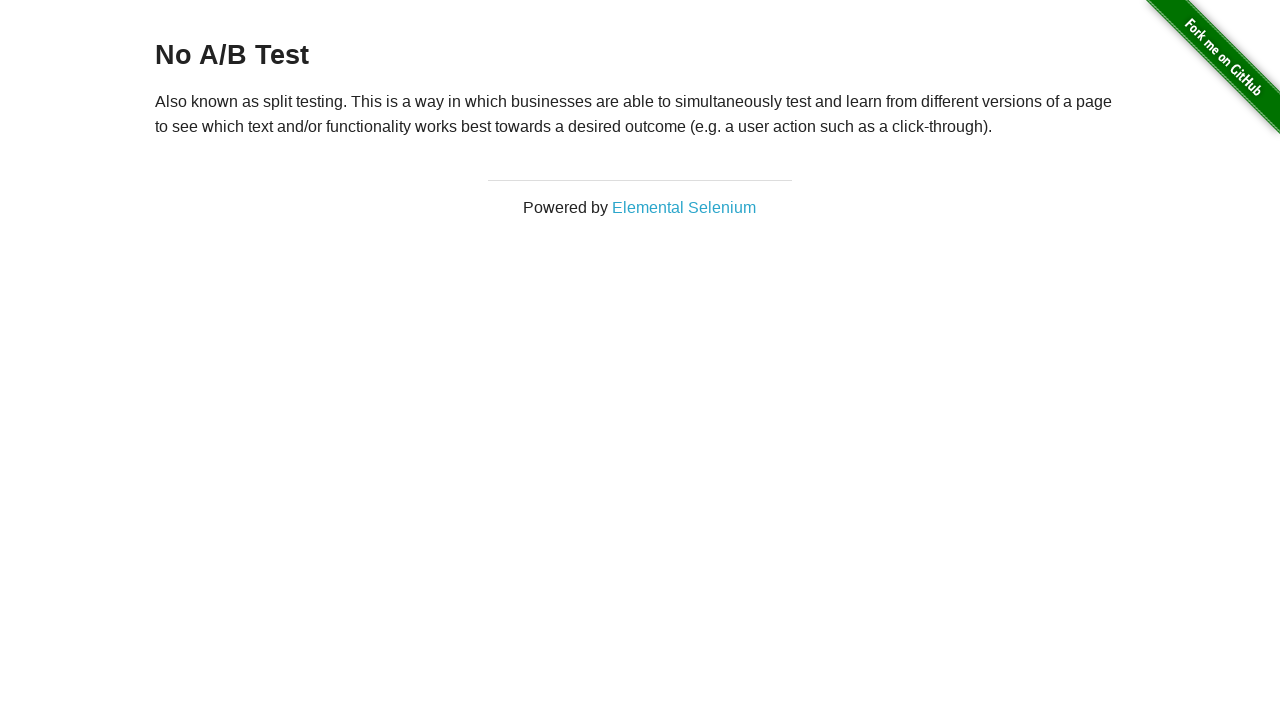